Tests user registration form by filling name, email, and password fields and submitting the form

Starting URL: https://demoapps.qspiders.com/ui?scenario=1

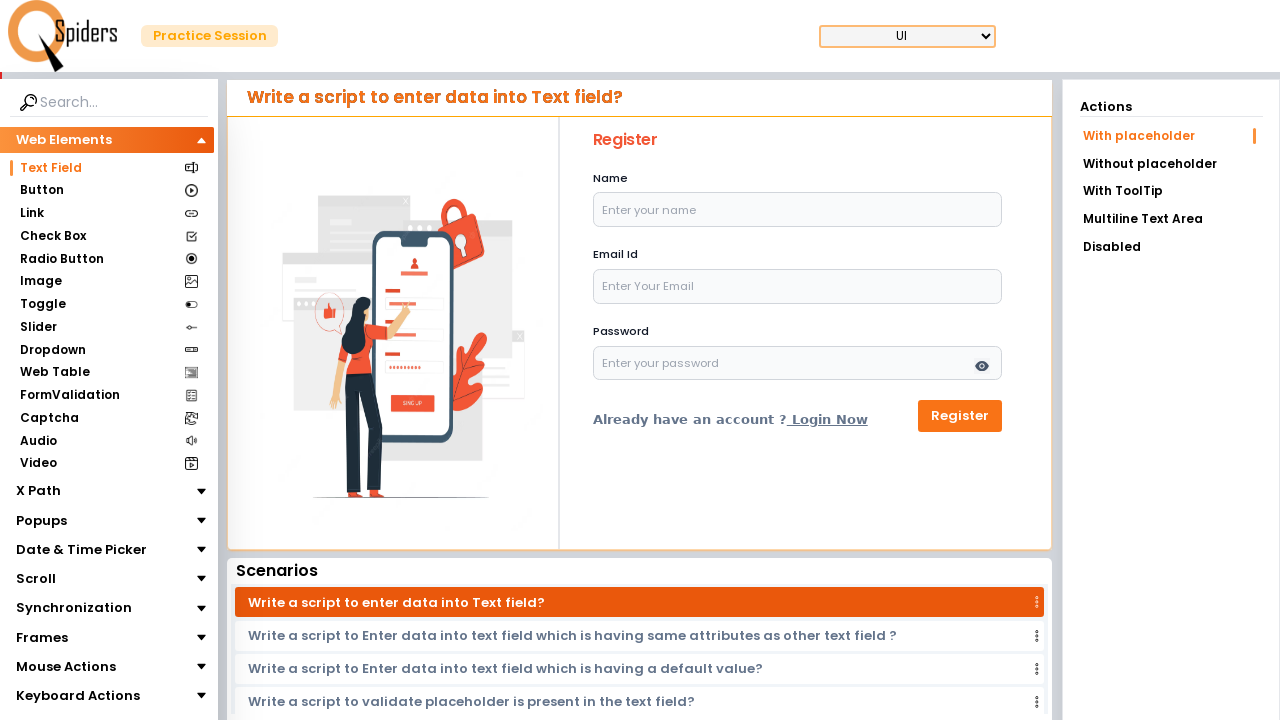

Filled name field with 'abc' on internal:attr=[placeholder="Enter your name"i]
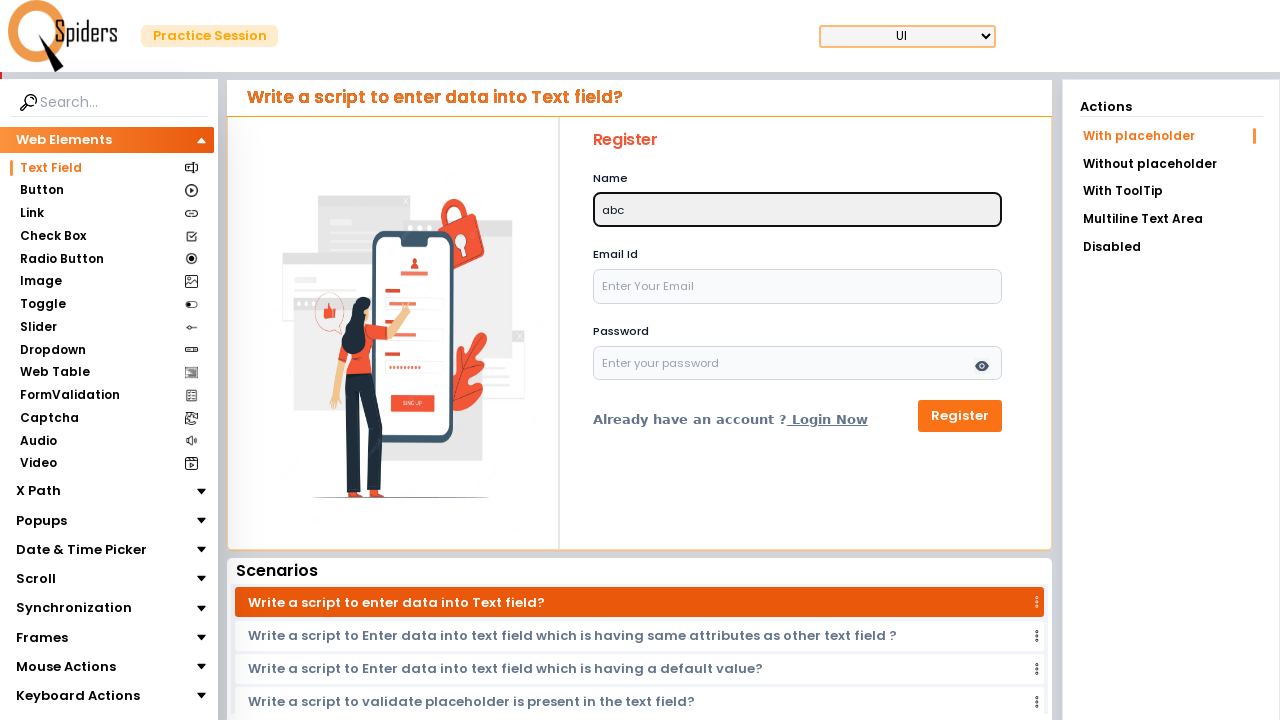

Filled email field with 'testuser2024@gmail.com' on internal:attr=[placeholder="Enter Your Email"i]
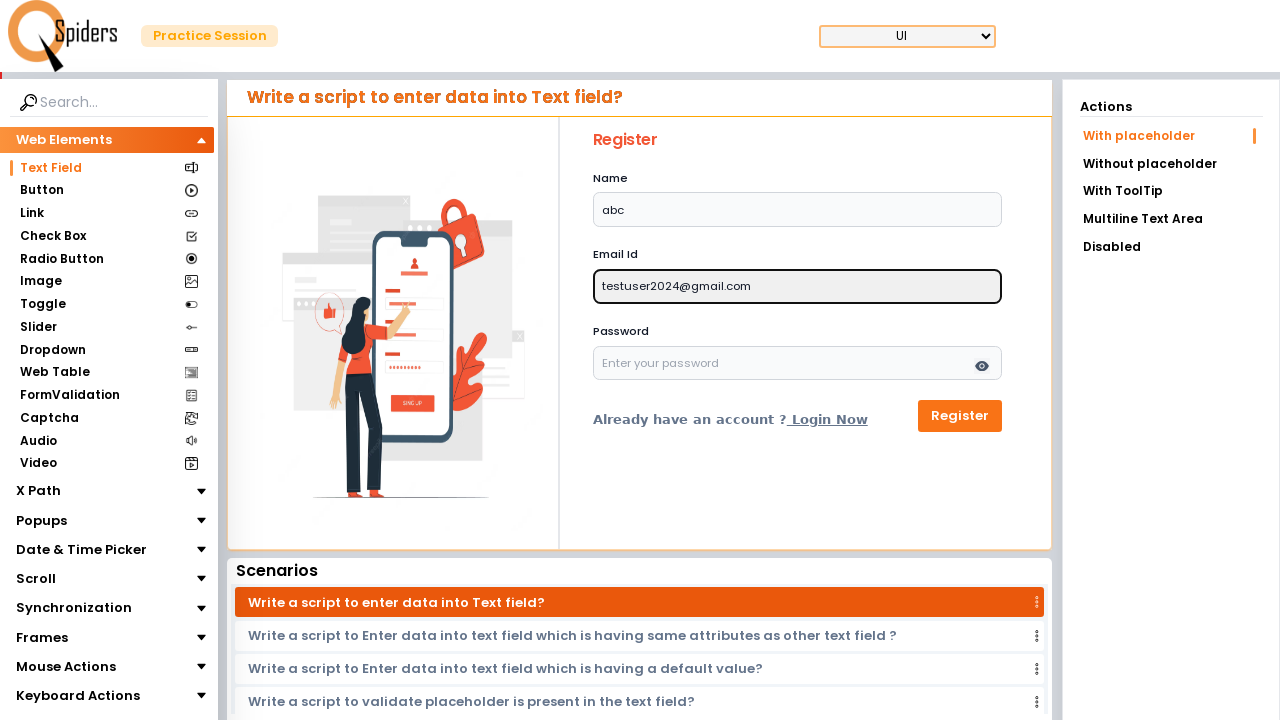

Filled password field with 'securepass123' on internal:attr=[placeholder="Enter your password"i]
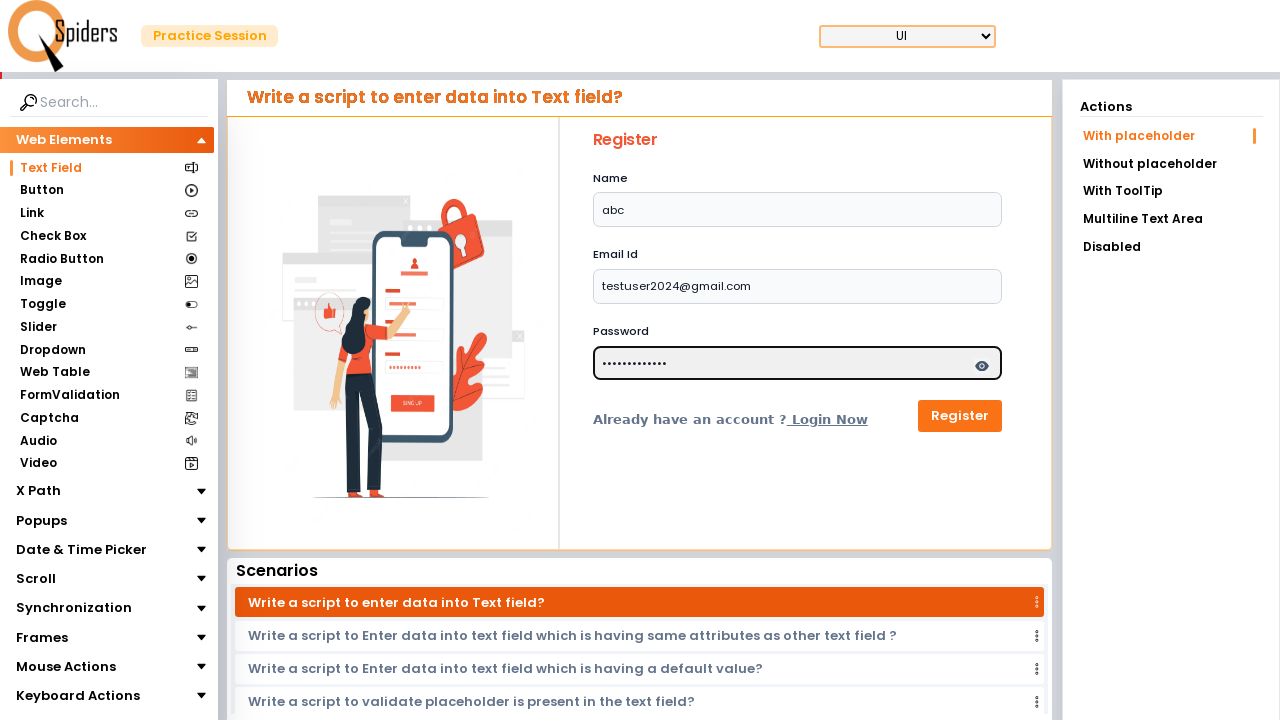

Clicked Register button to submit form at (960, 416) on internal:role=button[name="Register"i]
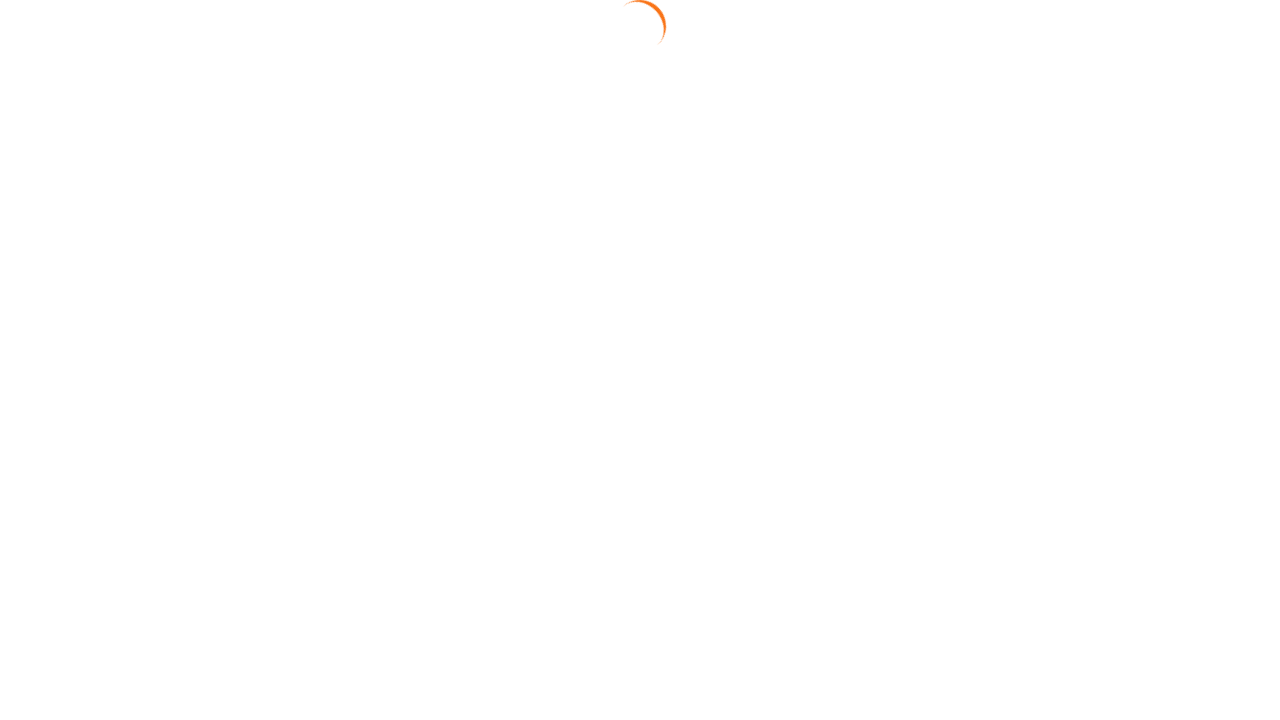

Waited 2000ms for registration to complete
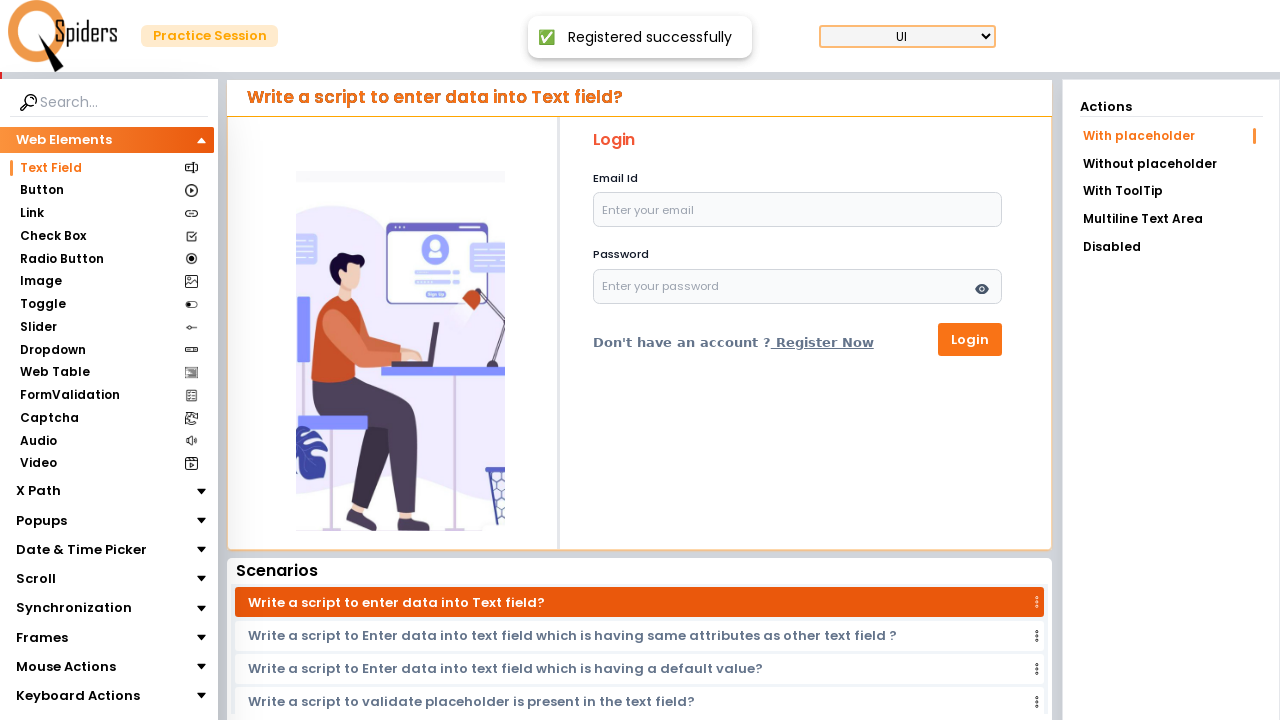

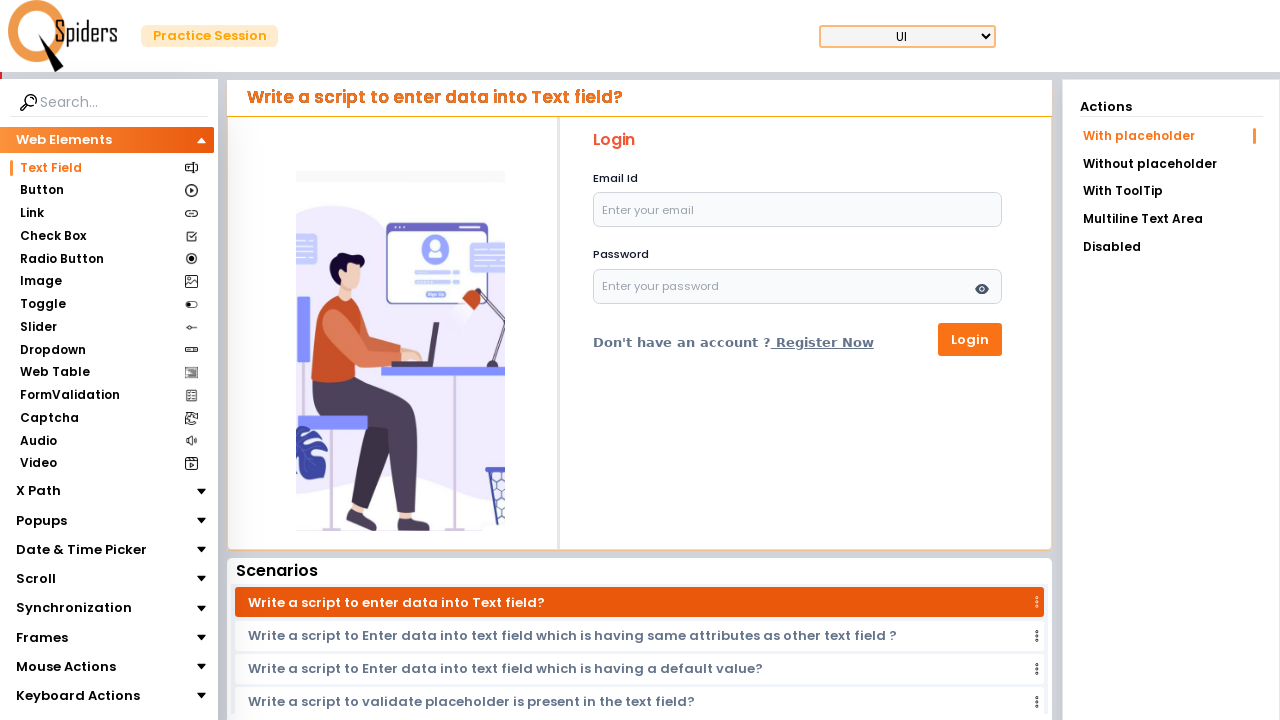